Tests form interaction on a blog page by filling a name field and clicking a radio button using JavaScript execution

Starting URL: https://testautomationpractice.blogspot.com/

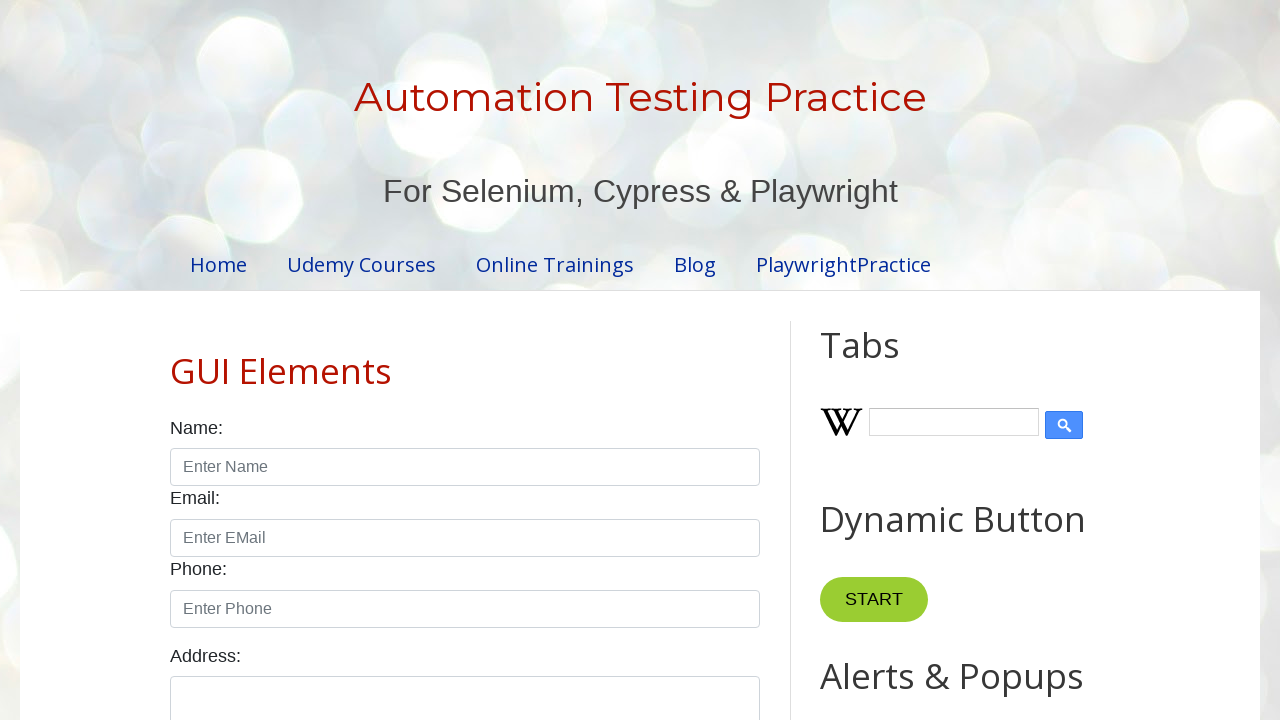

Filled name input field with 'John' using JavaScript execution
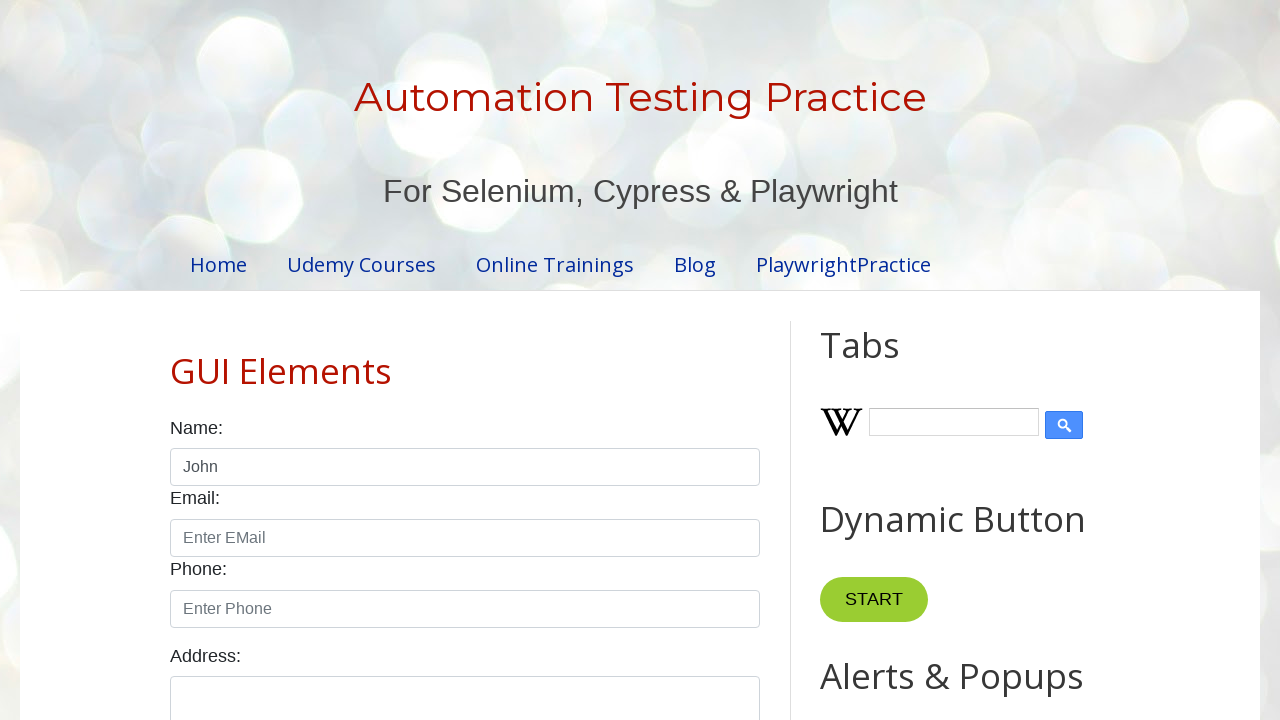

Clicked male radio button using JavaScript execution
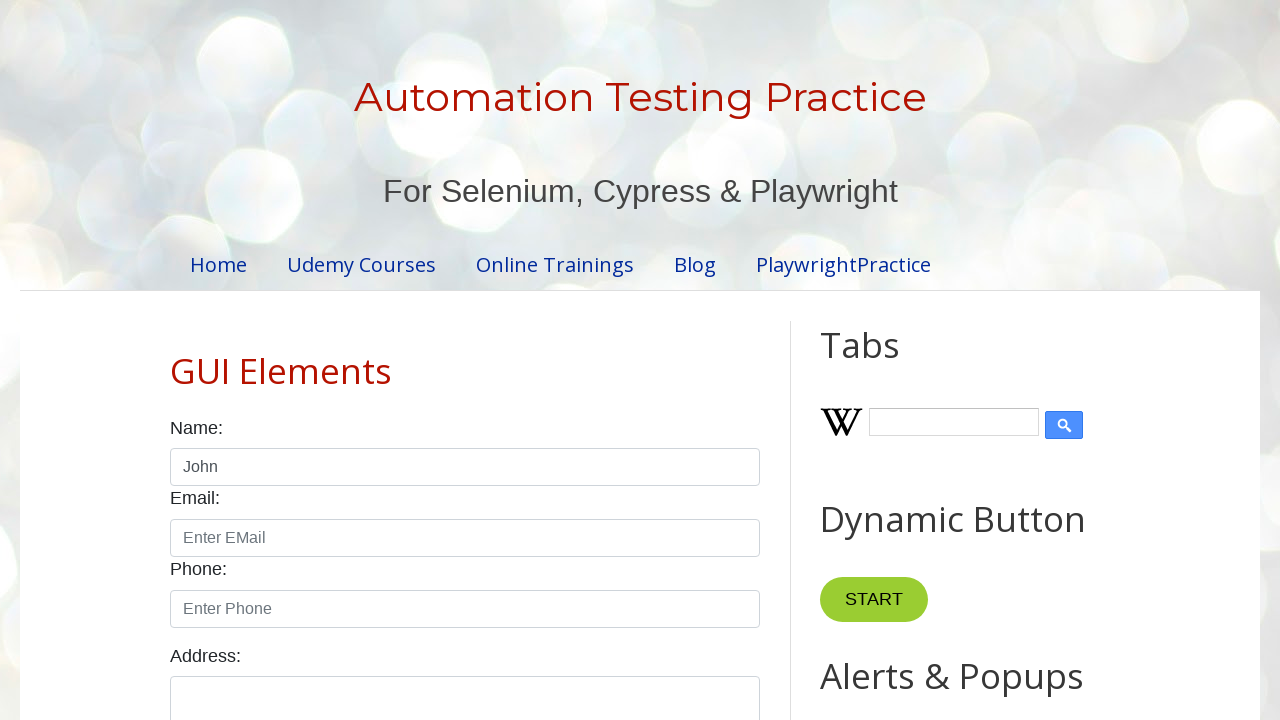

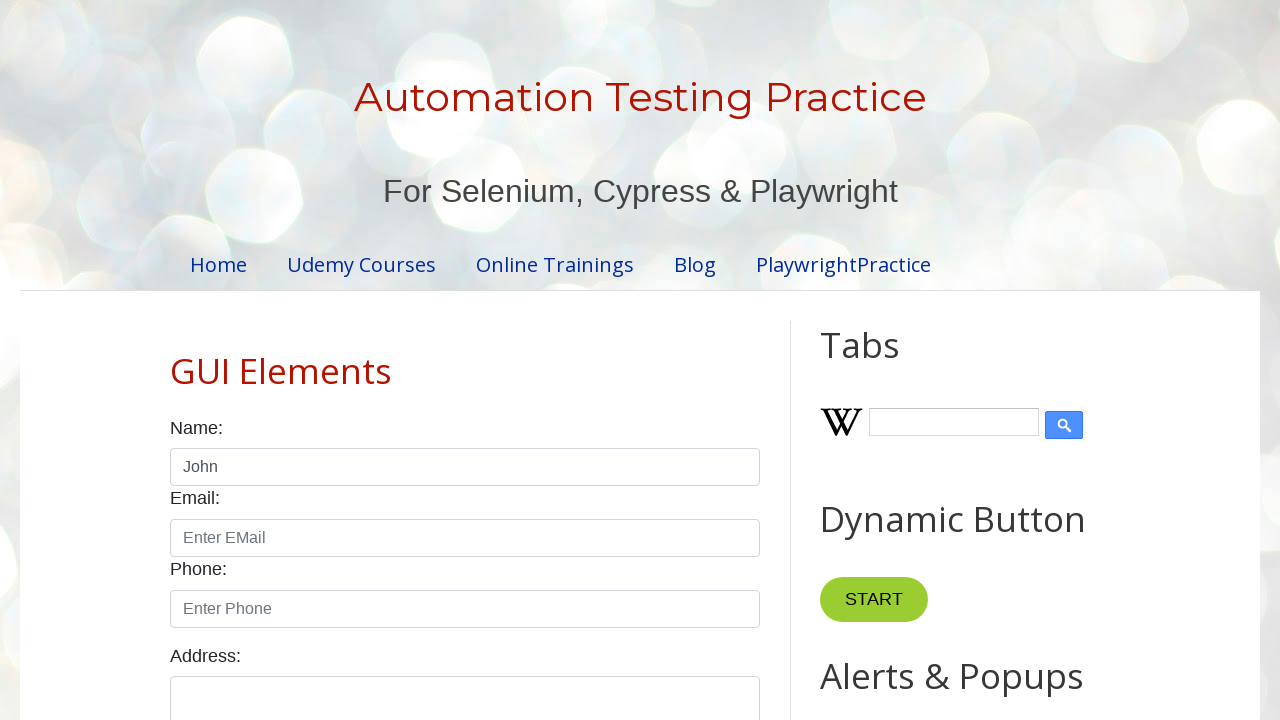